Tests the jQuery UI resizable widget by dragging the resize handle to expand the resizable element horizontally

Starting URL: https://jqueryui.com/resizable/

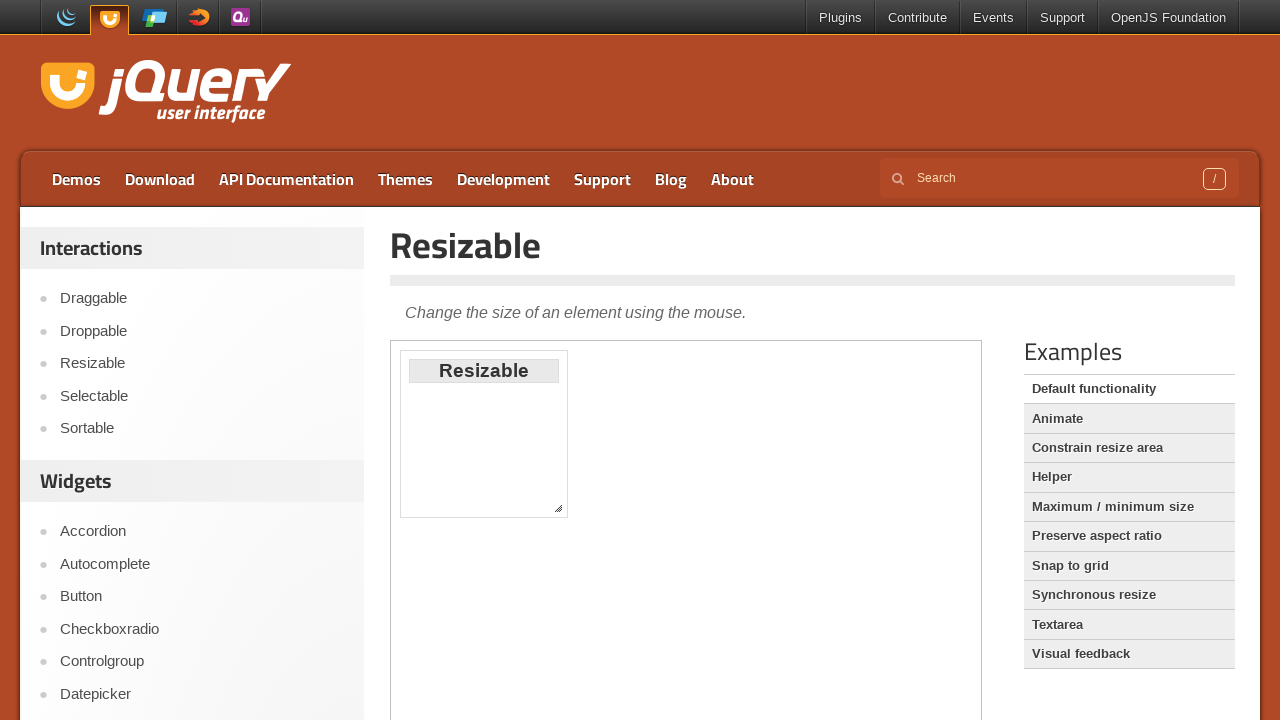

Located the iframe containing the resizable demo
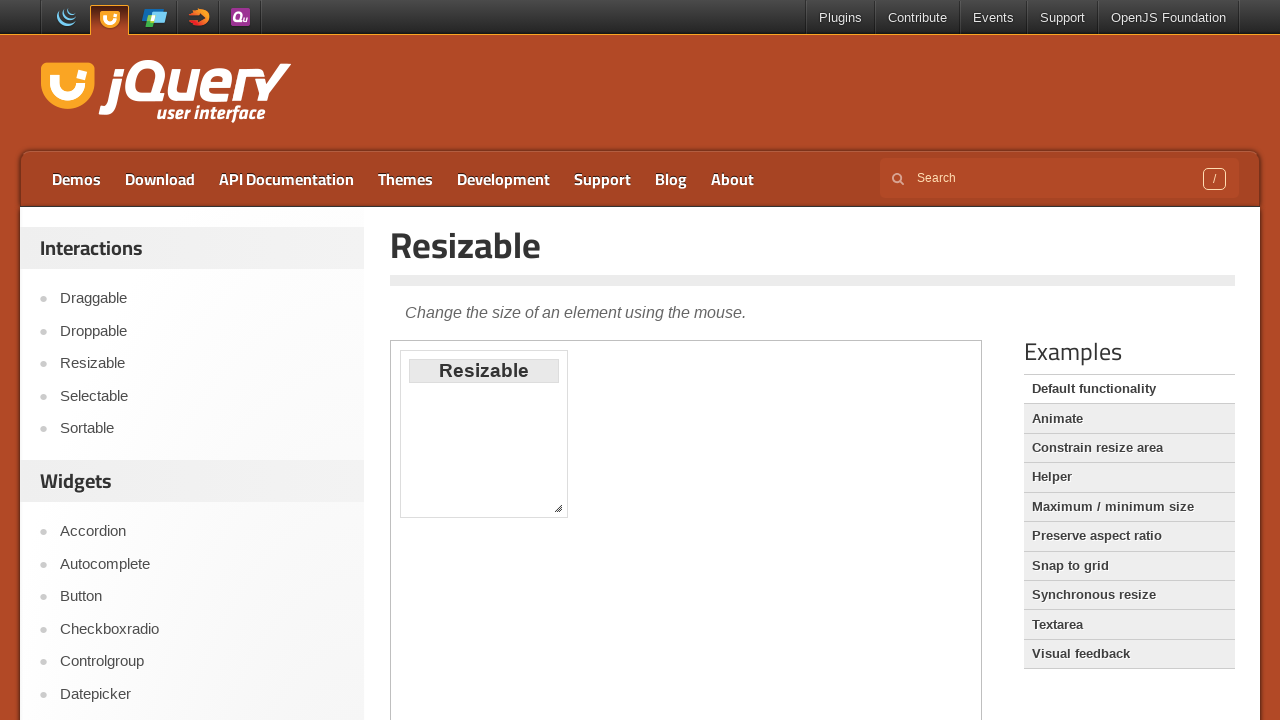

Set resizable frame reference
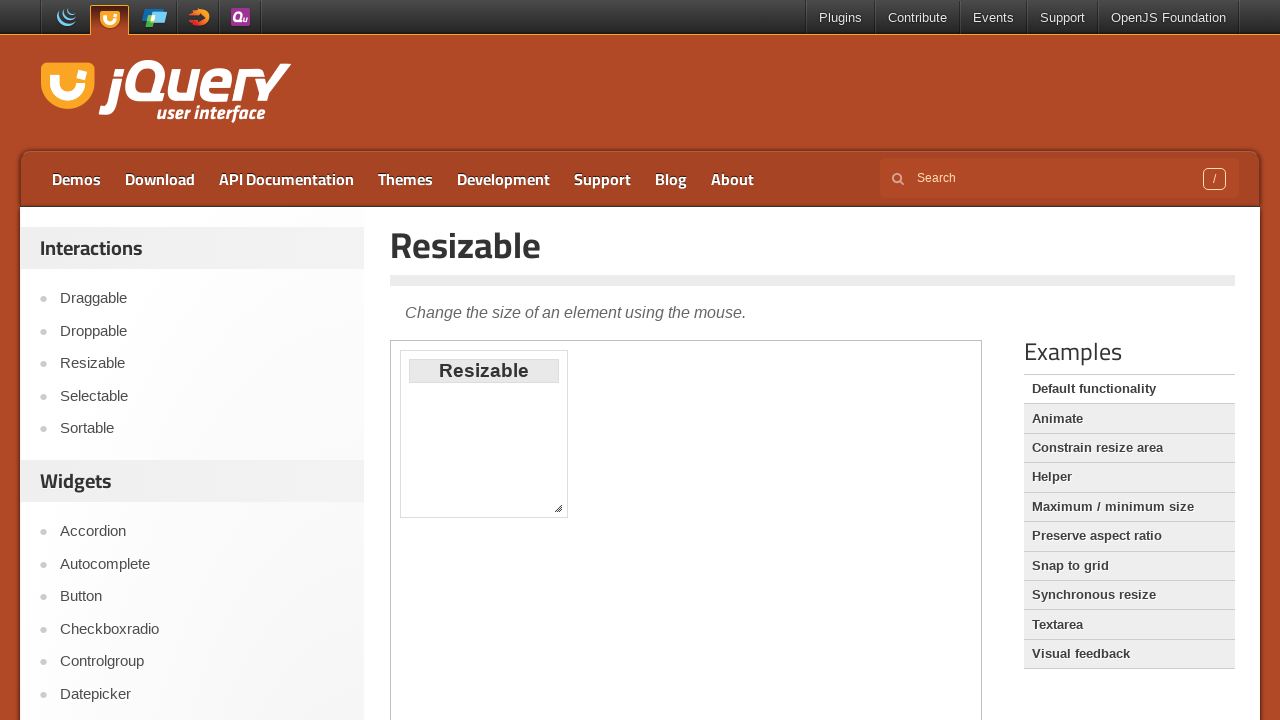

Located the resize handle in the bottom-right corner of the resizable element
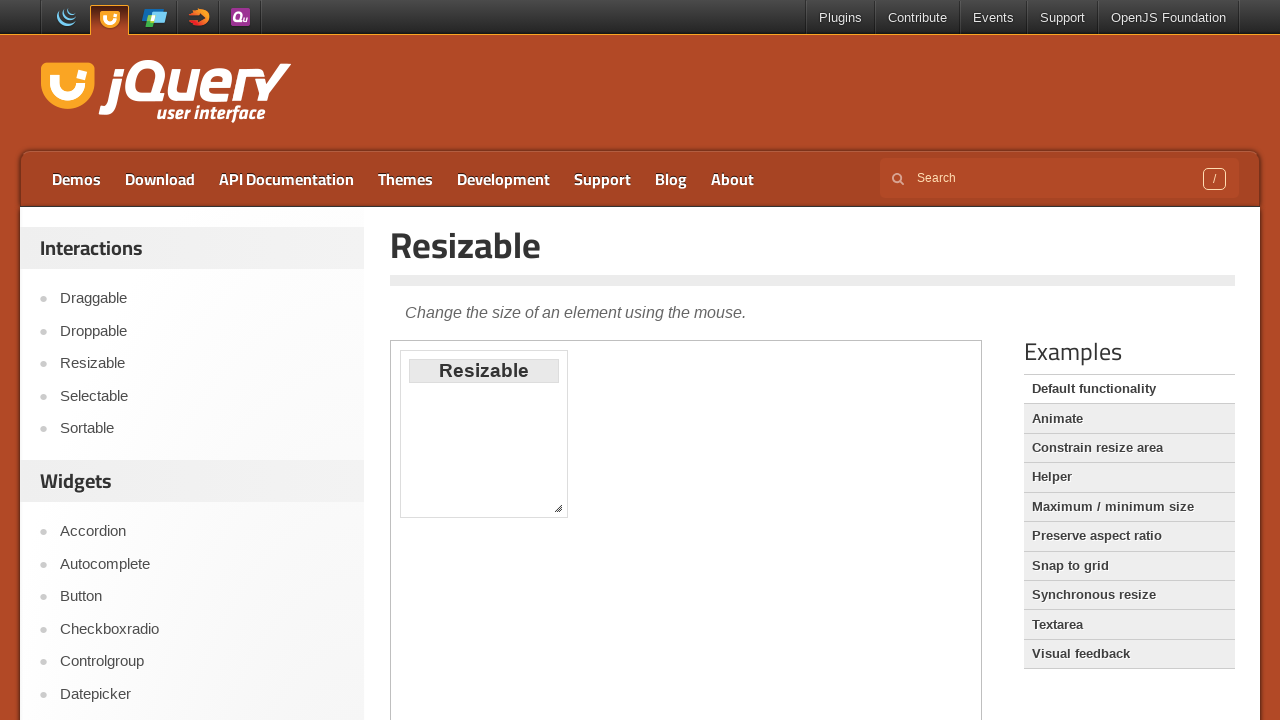

Dragged the resize handle 300 pixels to the right to expand the resizable element horizontally at (850, 500)
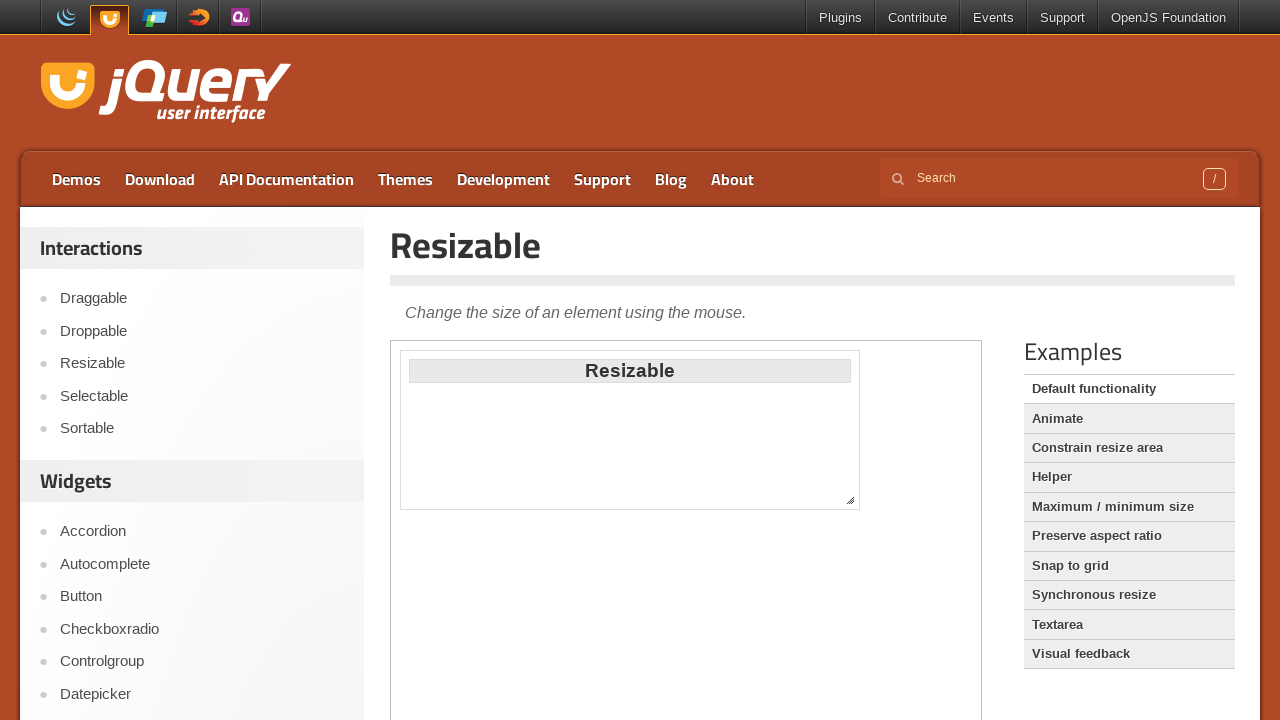

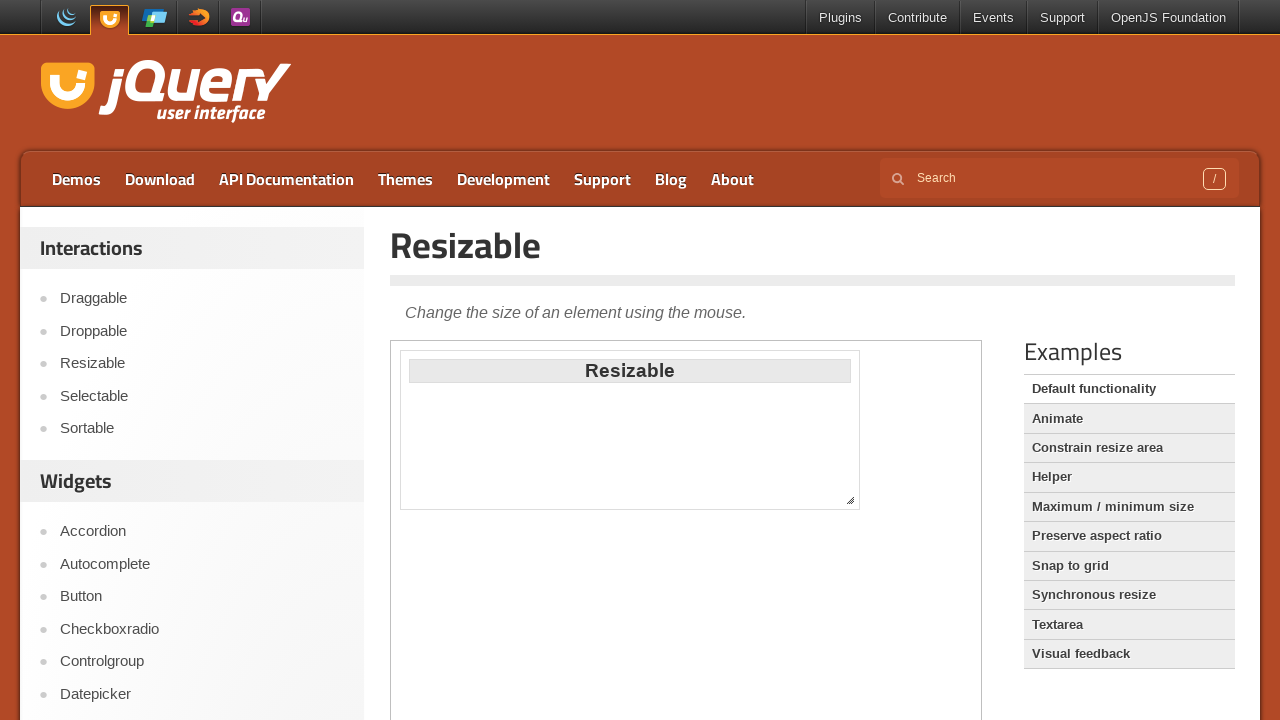